Navigates to a JPL Space image page and clicks the full image button to display the featured image in a lightbox/modal.

Starting URL: https://data-class-jpl-space.s3.amazonaws.com/JPL_Space/index.html

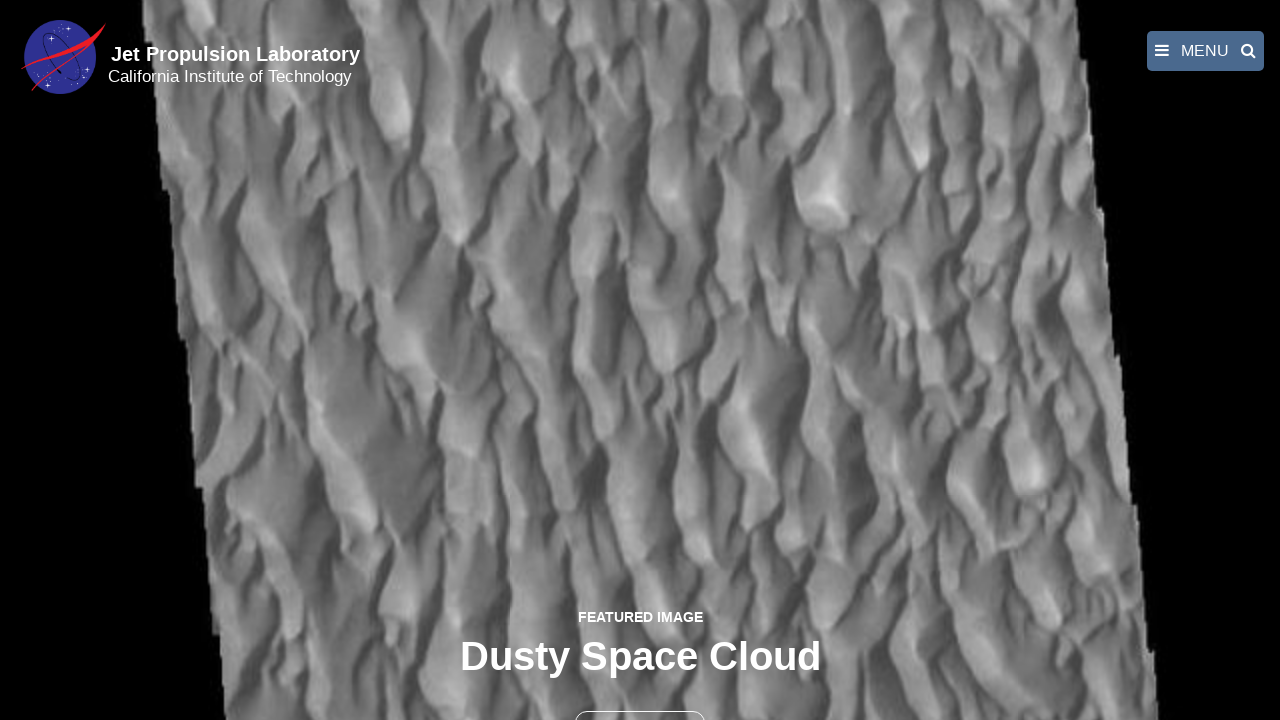

Clicked the full image button to open lightbox at (640, 699) on button >> nth=1
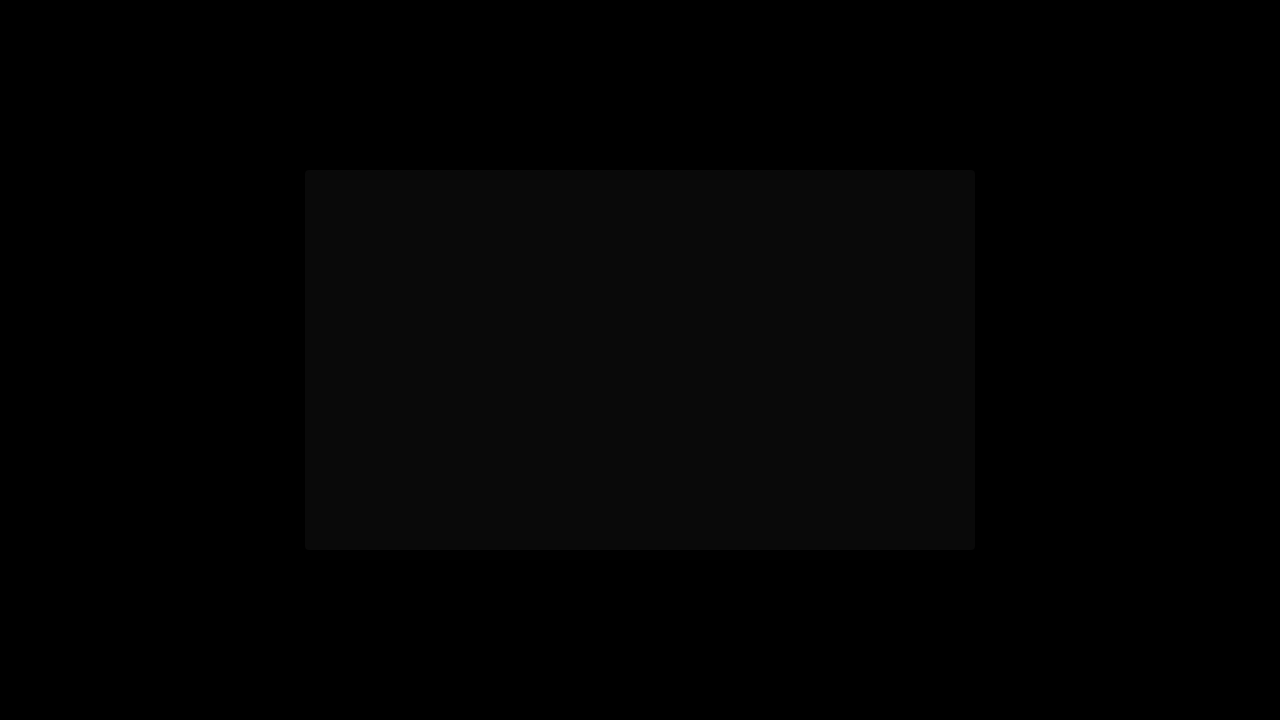

Featured image loaded in lightbox modal
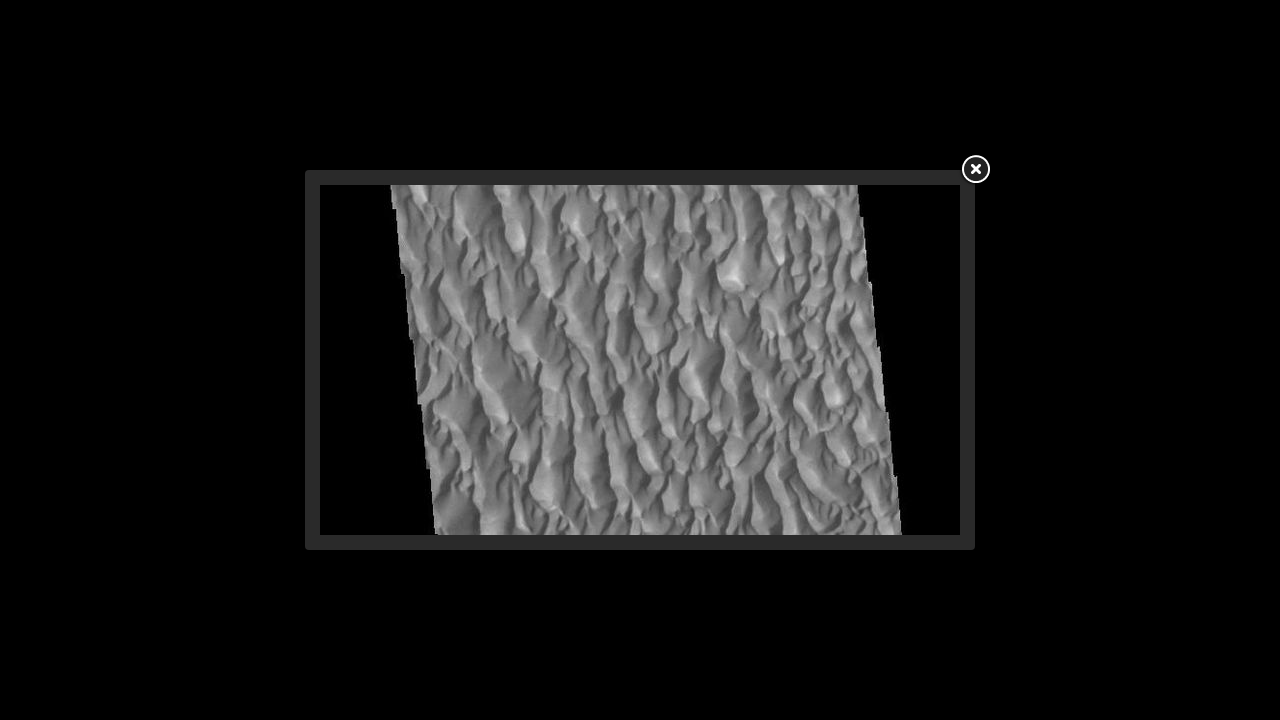

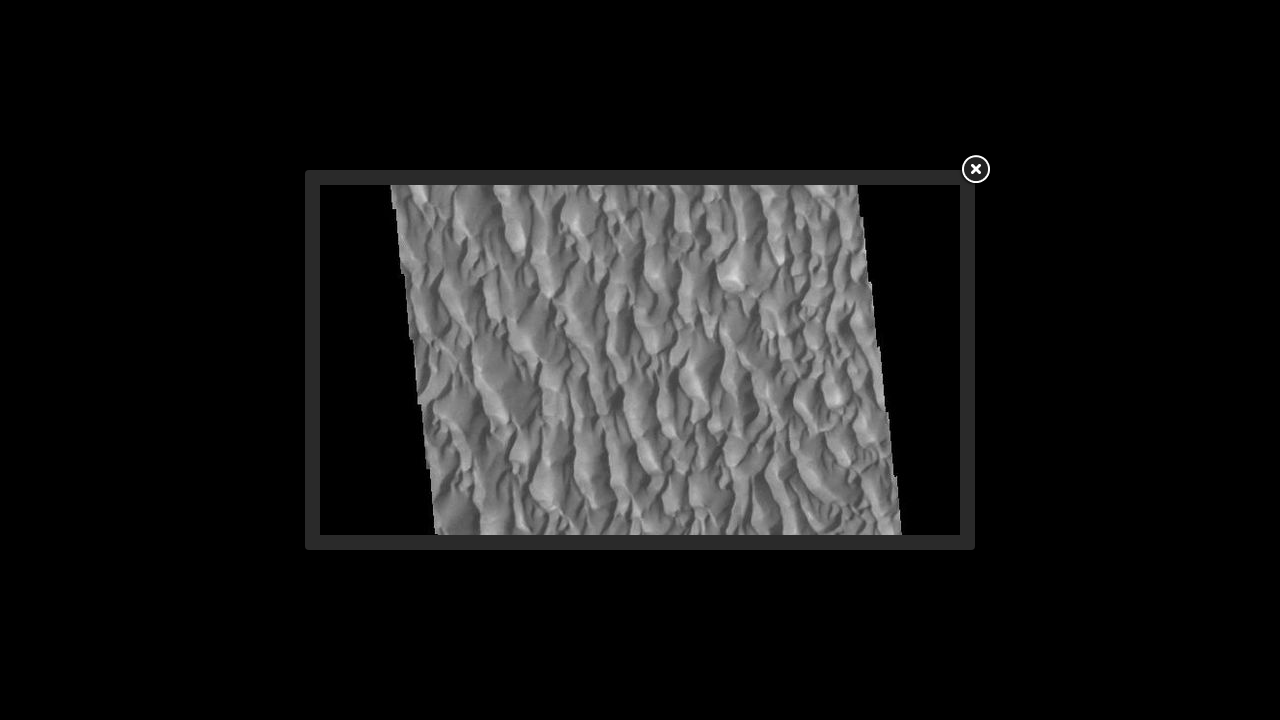